Scrolls to a specific element on the page to bring it into view

Starting URL: https://selectorshub.com/xpath-practice-page/

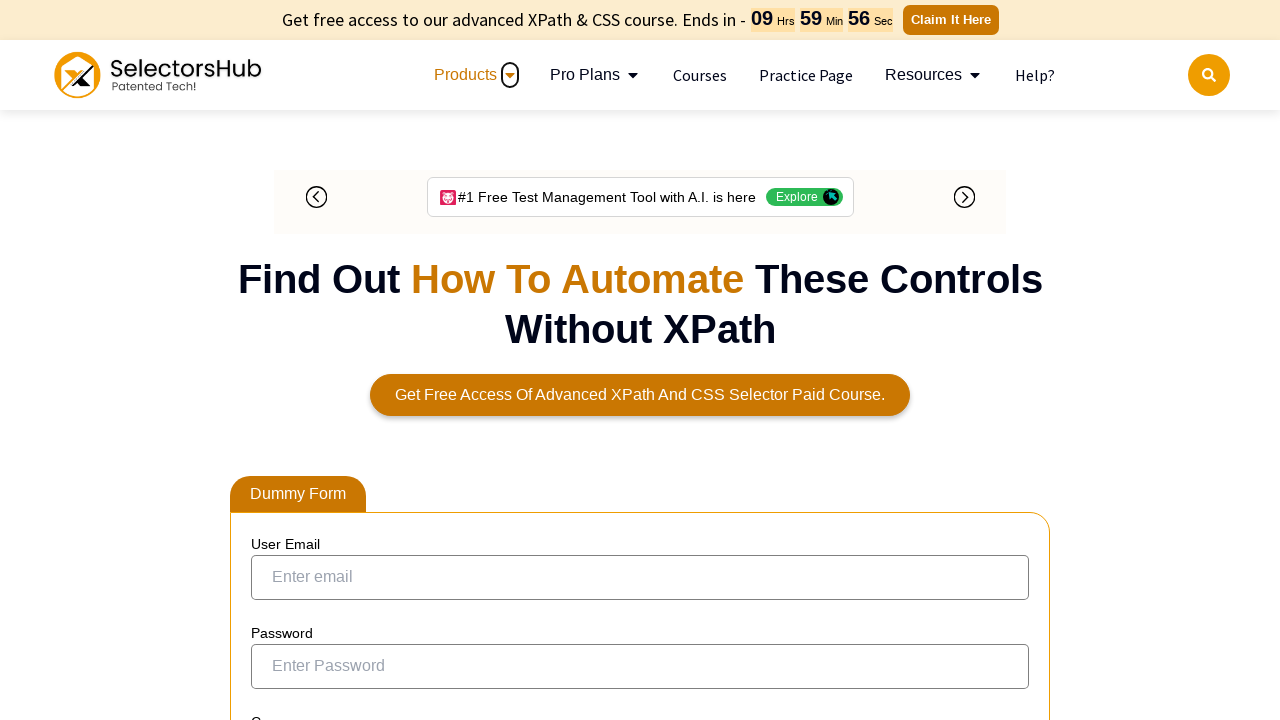

Located the userName element
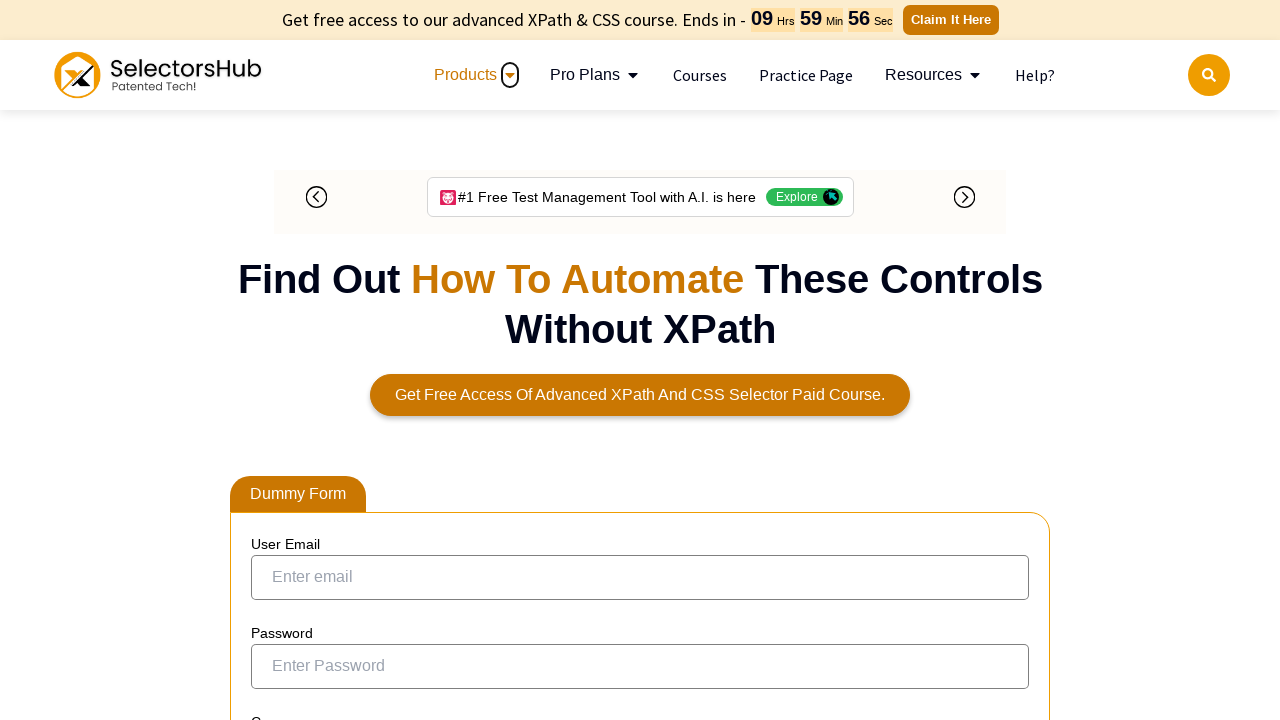

Scrolled to userName element to bring it into view
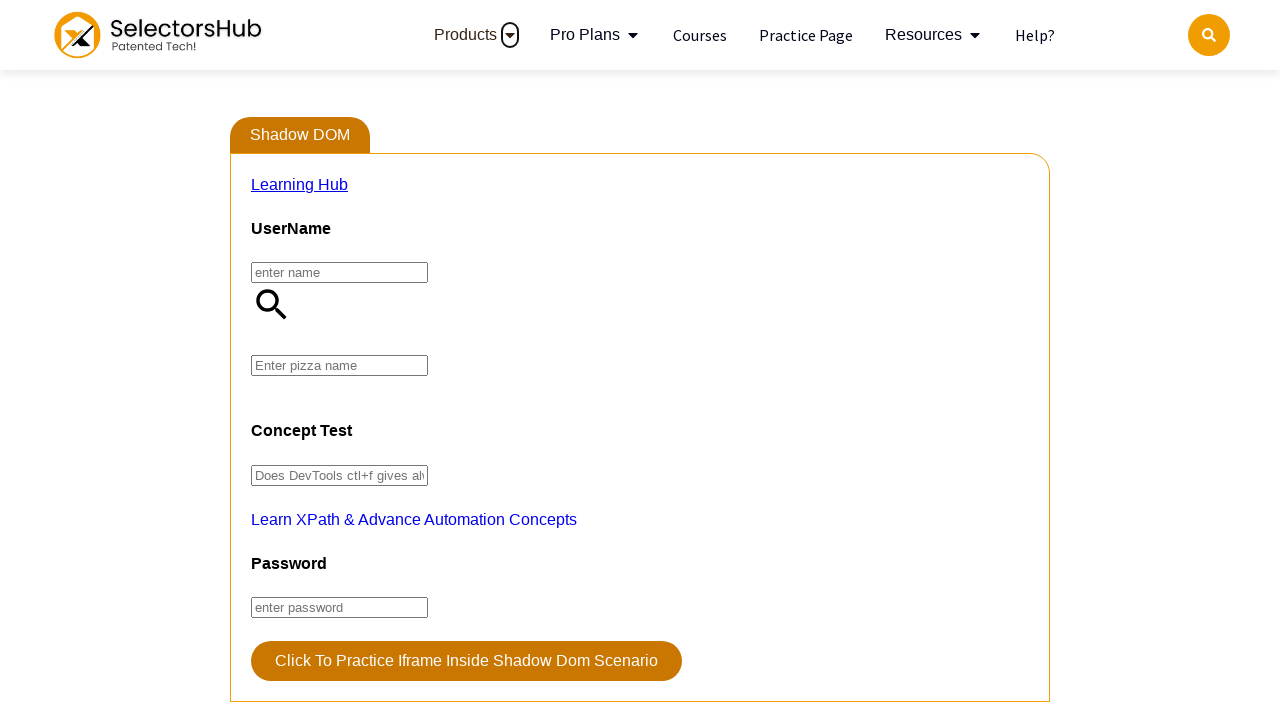

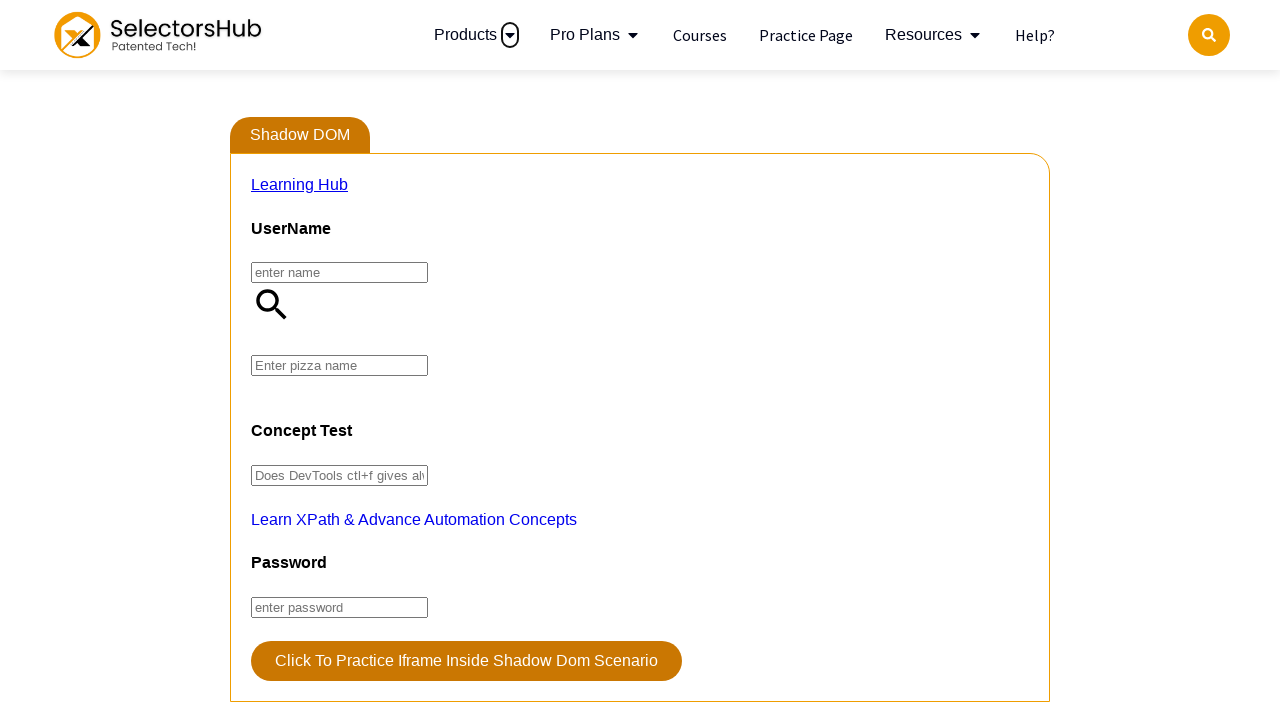